Tests passenger selection dropdown functionality by incrementing adult and infant counts and verifying the updated passenger information

Starting URL: https://rahulshettyacademy.com/dropdownsPractise/

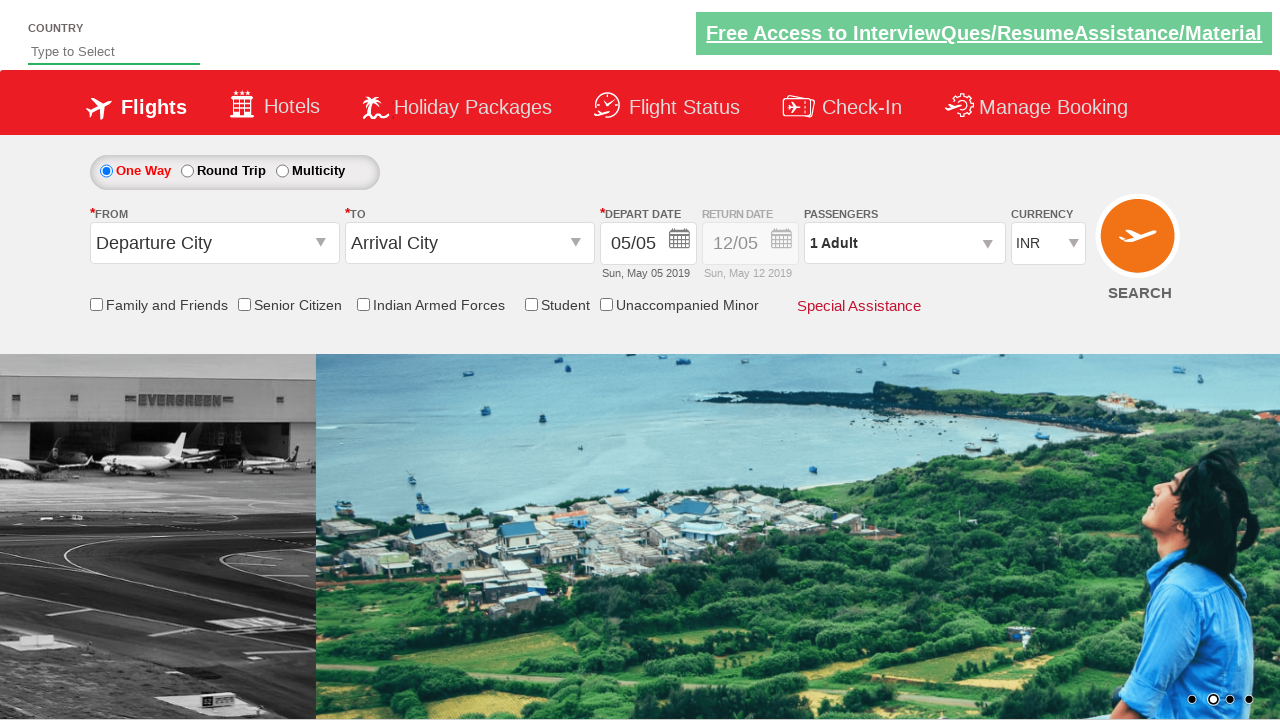

Clicked passenger info dropdown to open it at (904, 243) on #divpaxinfo
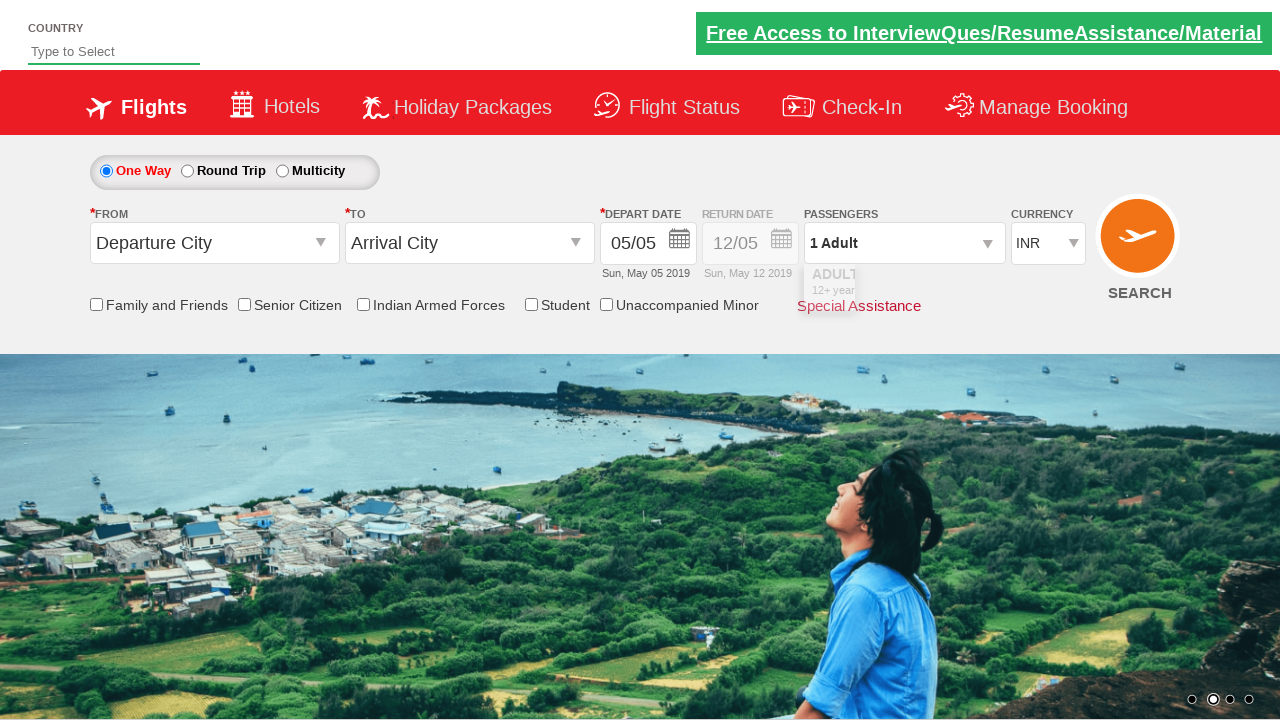

Clicked adult increment button (iteration 1/2) at (982, 288) on #hrefIncAdt
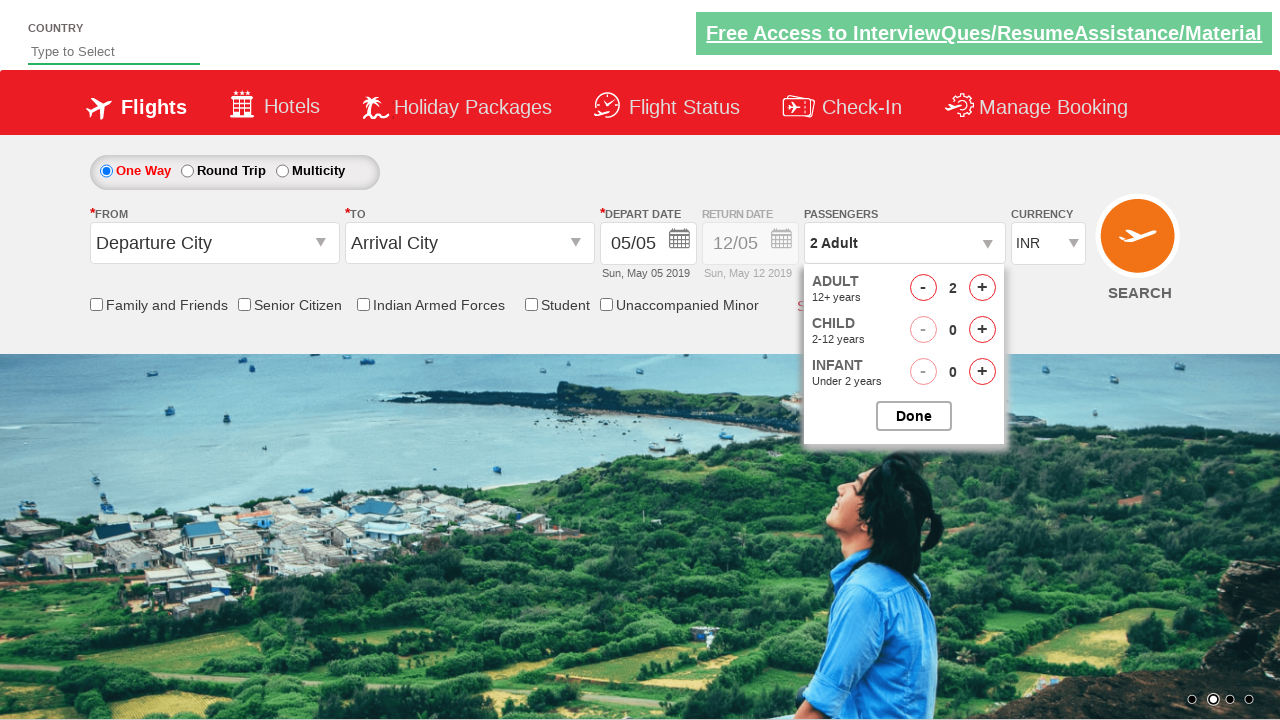

Clicked adult increment button (iteration 2/2) at (982, 288) on #hrefIncAdt
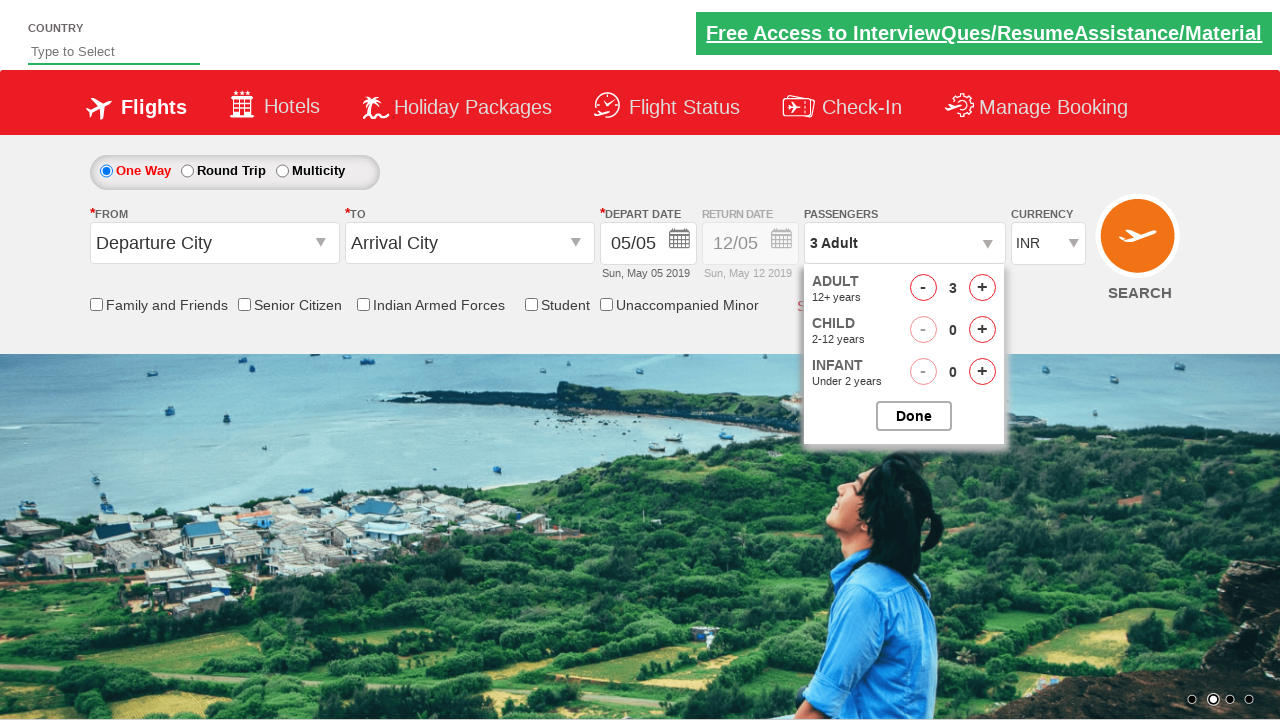

Clicked infant increment button (iteration 1/4) at (982, 372) on #hrefIncInf
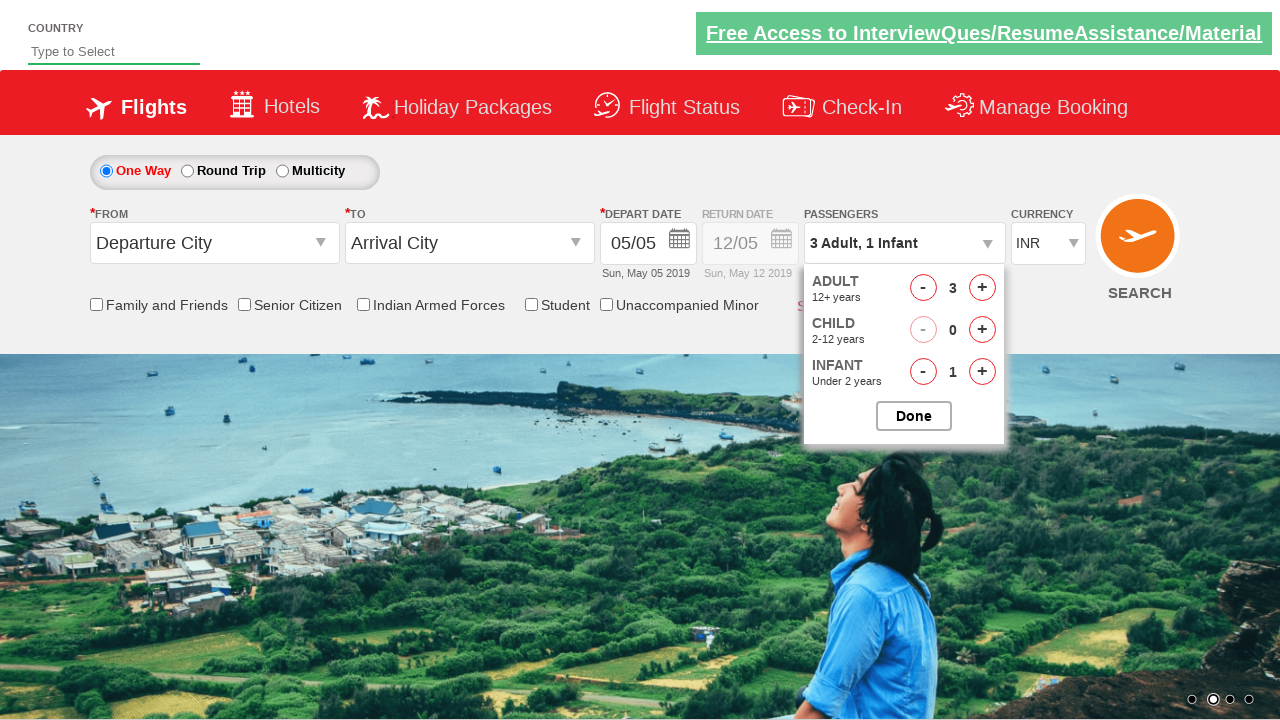

Clicked infant increment button (iteration 2/4) at (982, 372) on #hrefIncInf
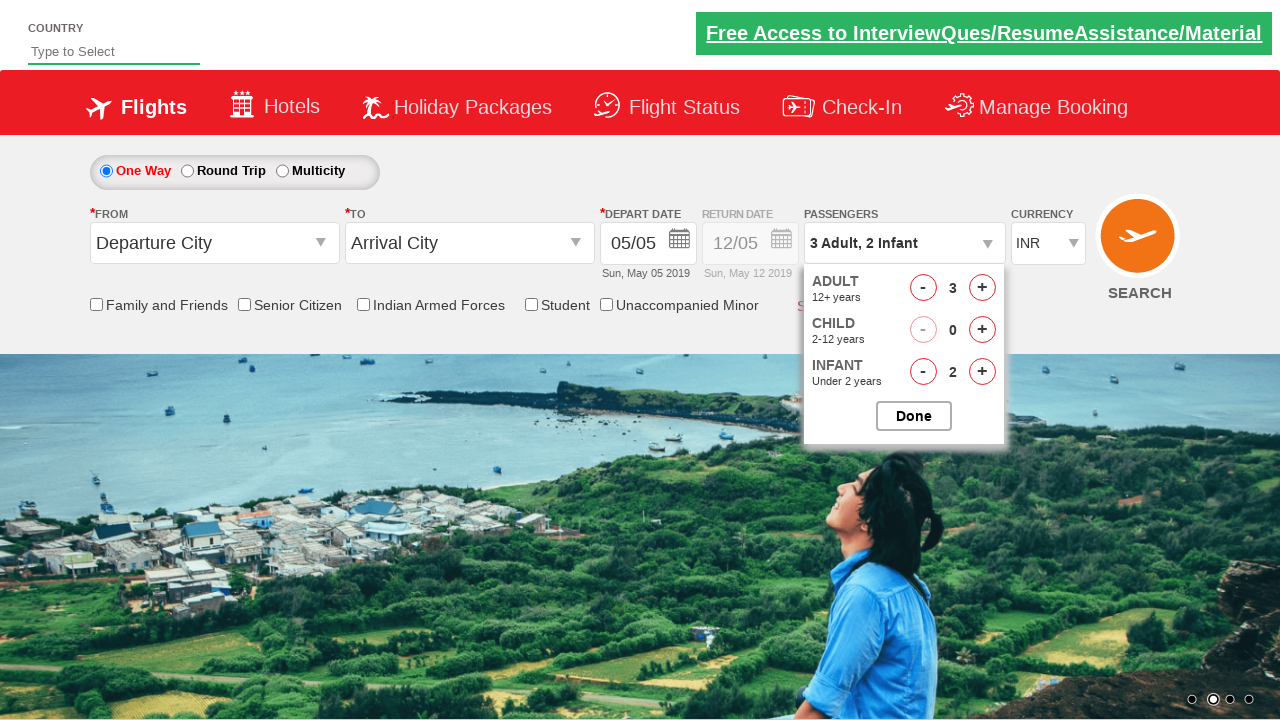

Clicked infant increment button (iteration 3/4) at (982, 372) on #hrefIncInf
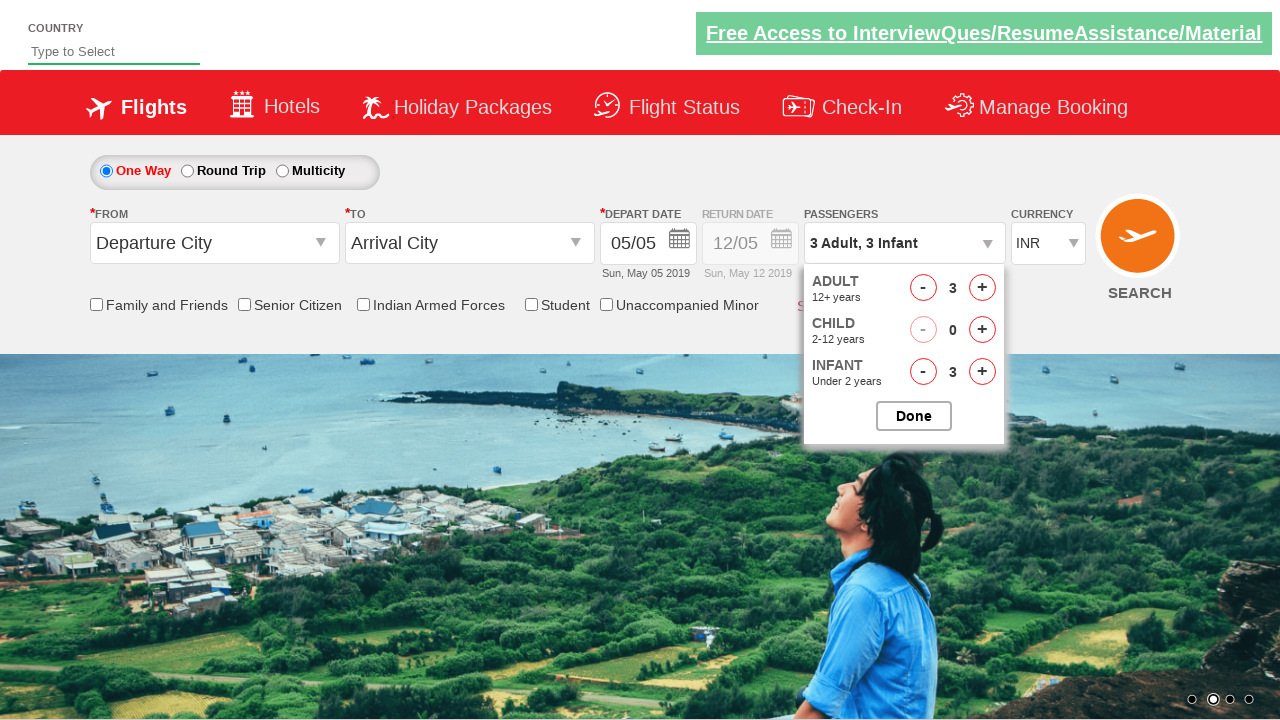

Clicked infant increment button (iteration 4/4) at (982, 372) on #hrefIncInf
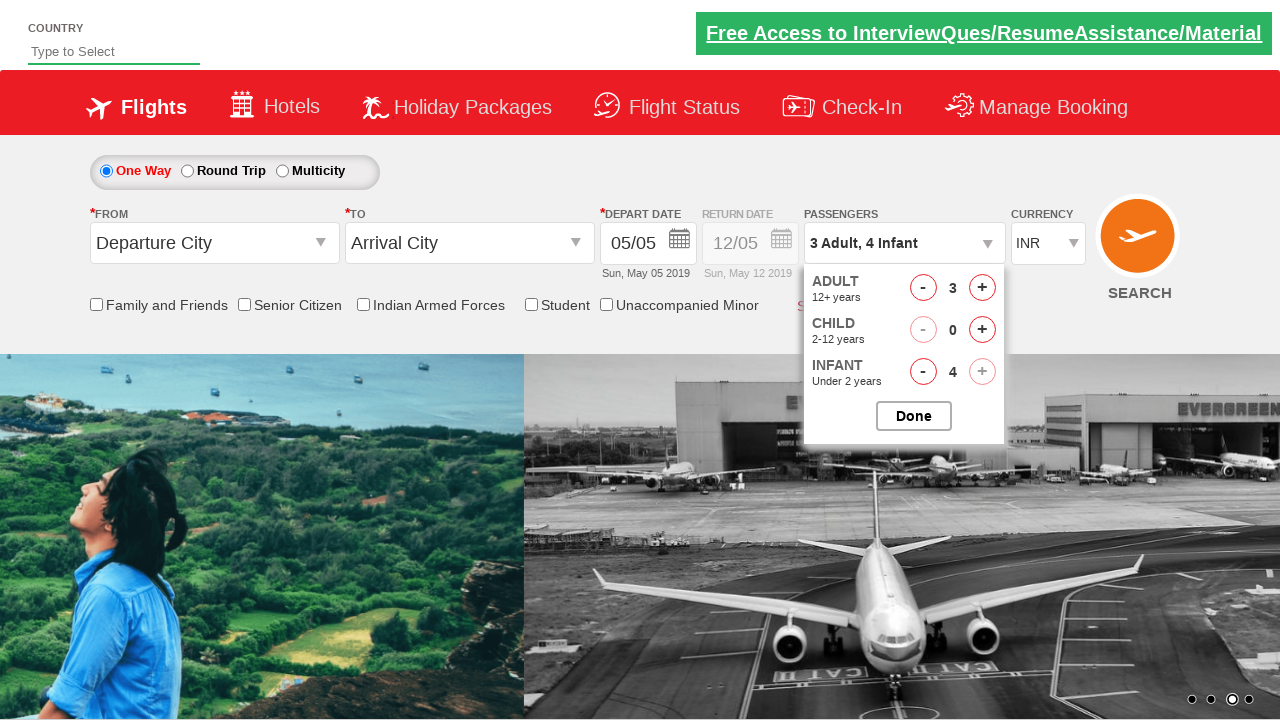

Clicked done button to close passenger dropdown at (914, 416) on input.buttonN
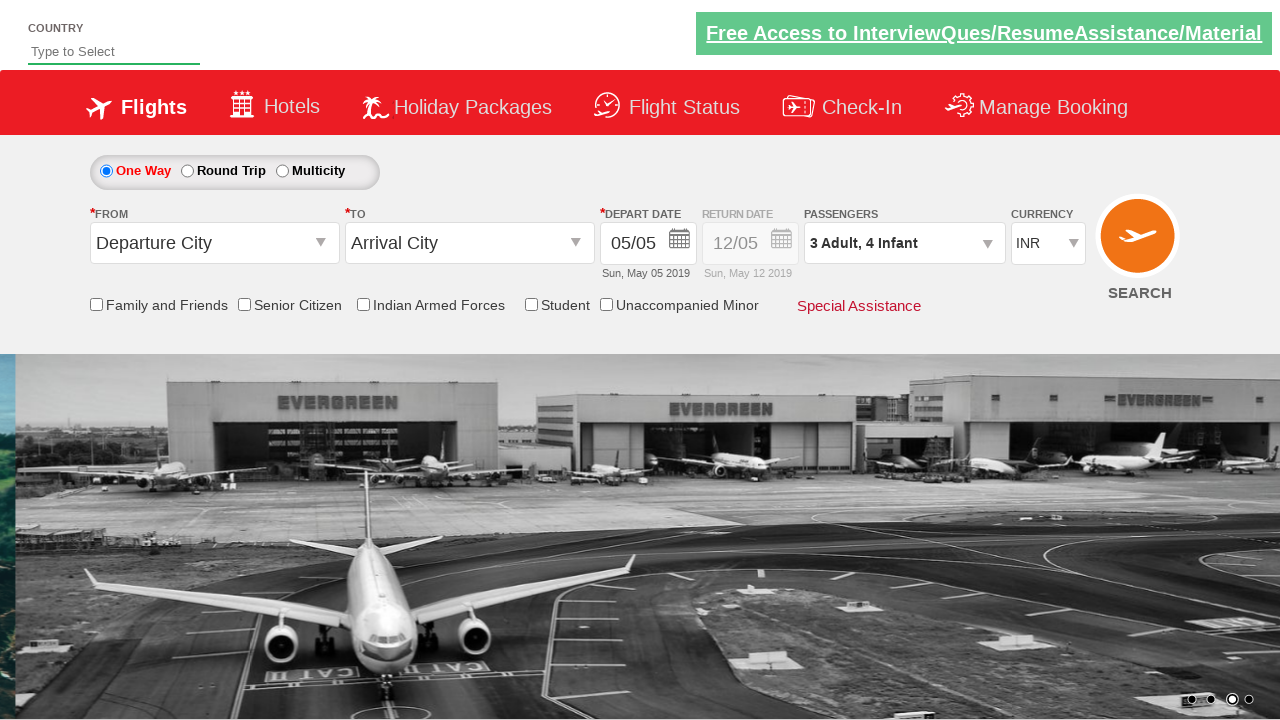

Verified passenger info dropdown is visible with updated counts
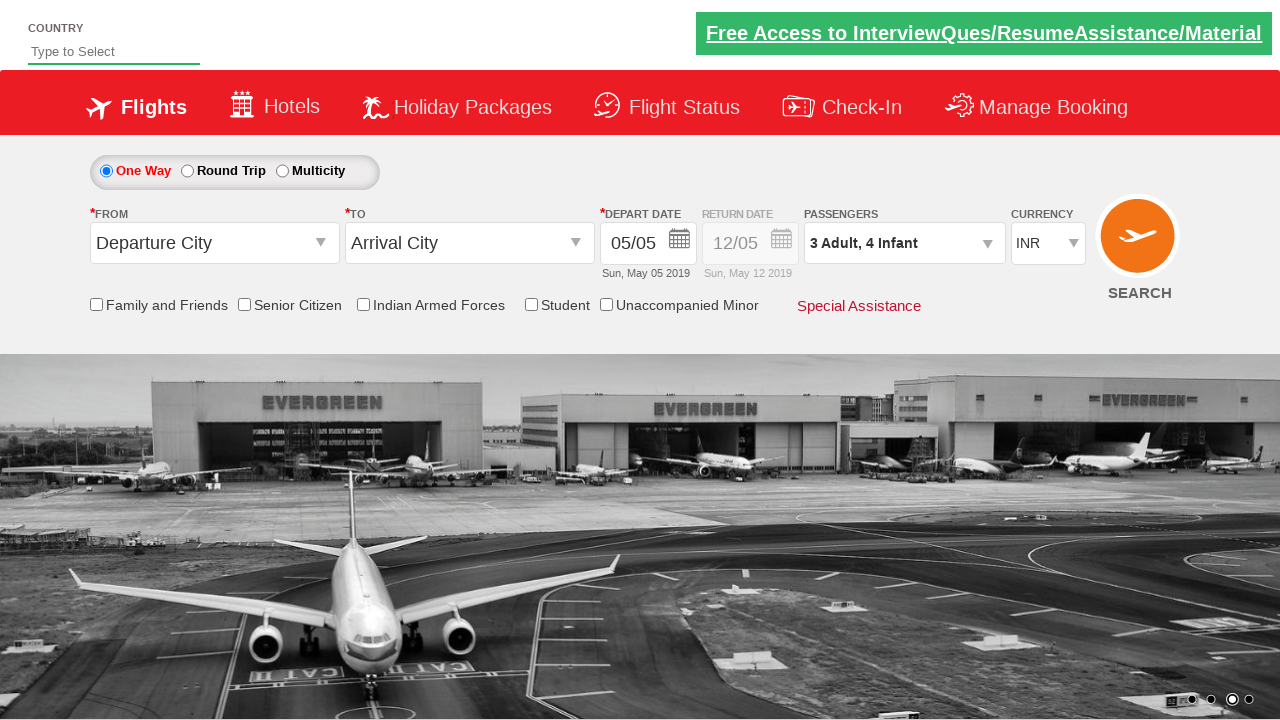

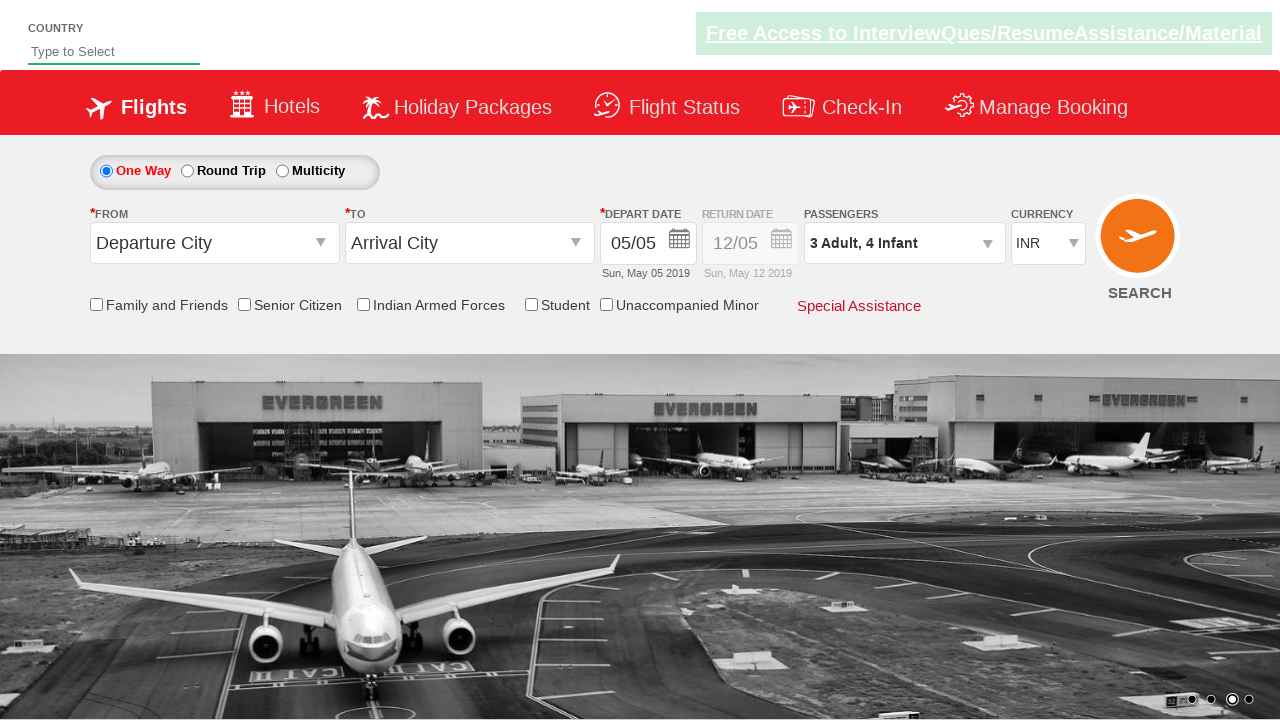